Tests alert handling by entering text, triggering an alert, accepting it, then triggering a confirm dialog and dismissing it

Starting URL: https://rahulshettyacademy.com/AutomationPractice/

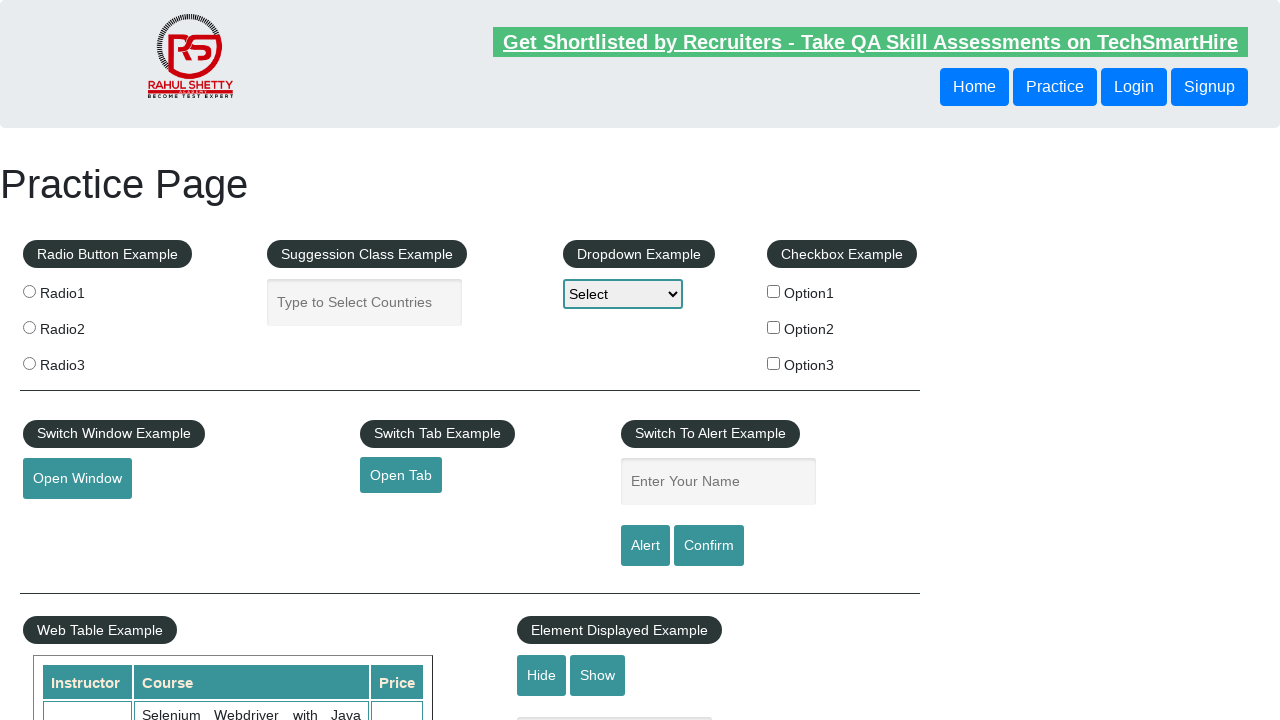

Filled name field with 'SHIVA-SHAKTI' on #name
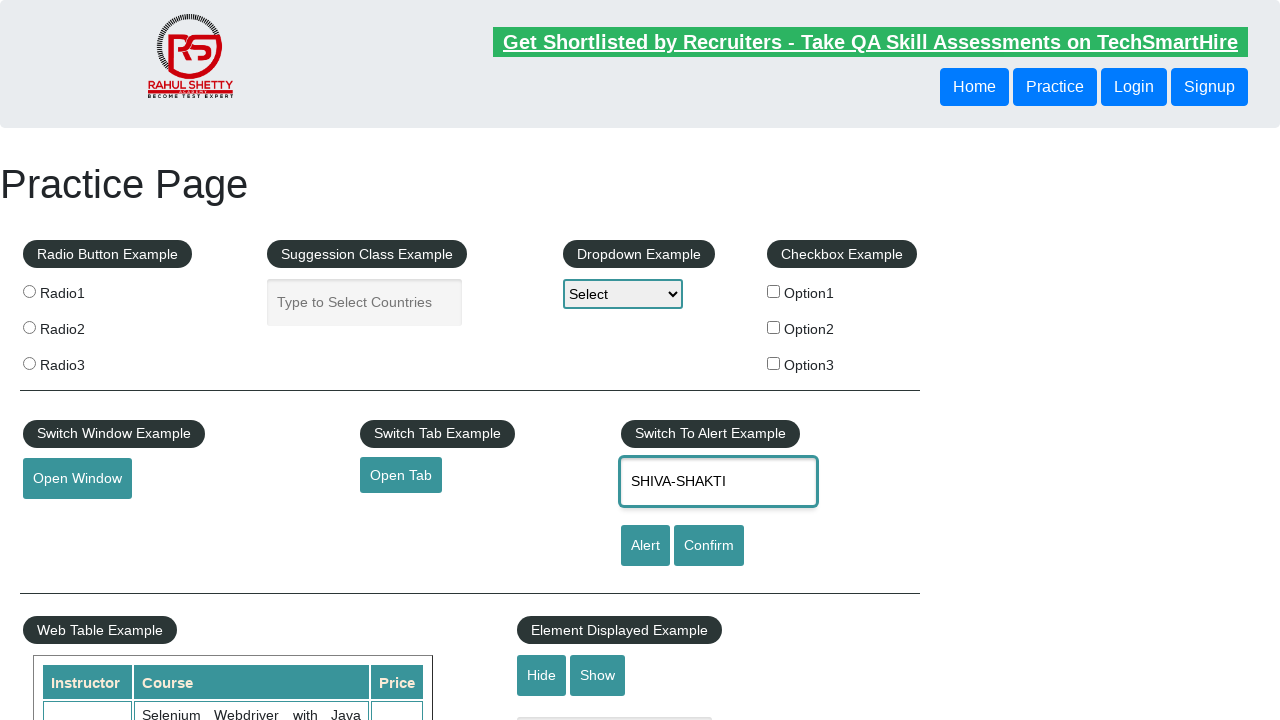

Set up dialog handler to accept alerts
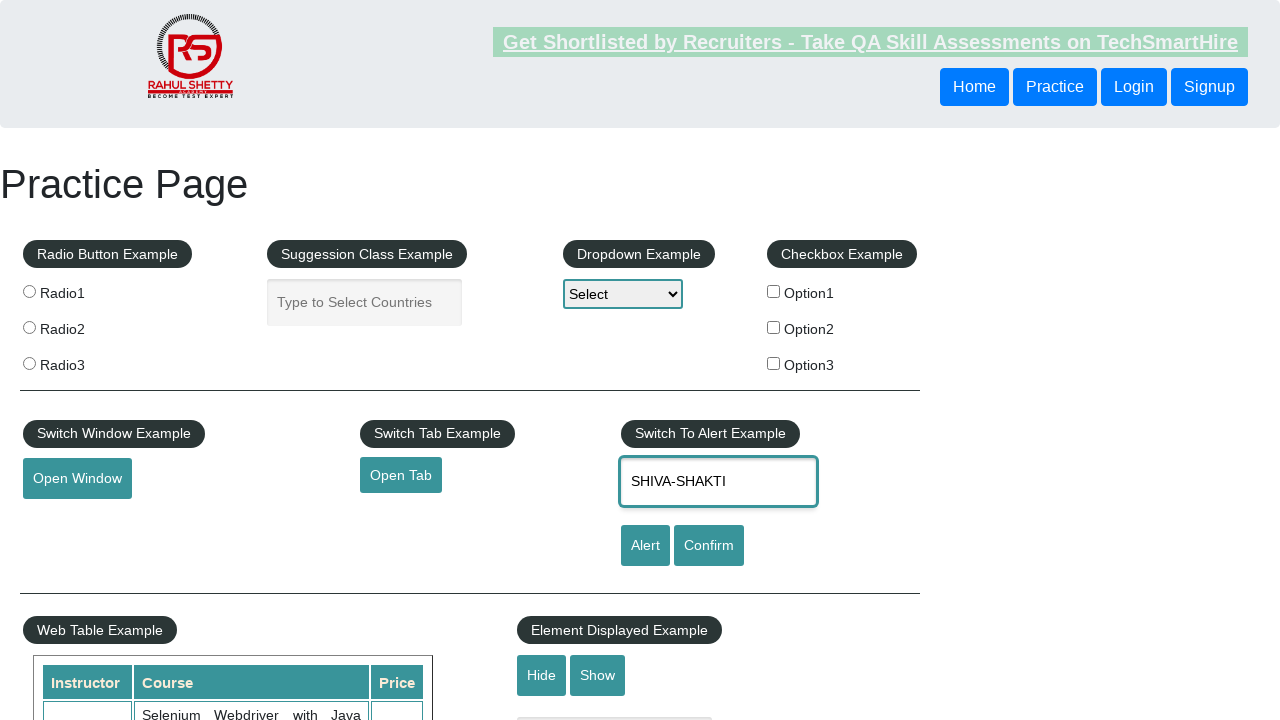

Clicked alert button and accepted the alert dialog at (645, 546) on #alertbtn
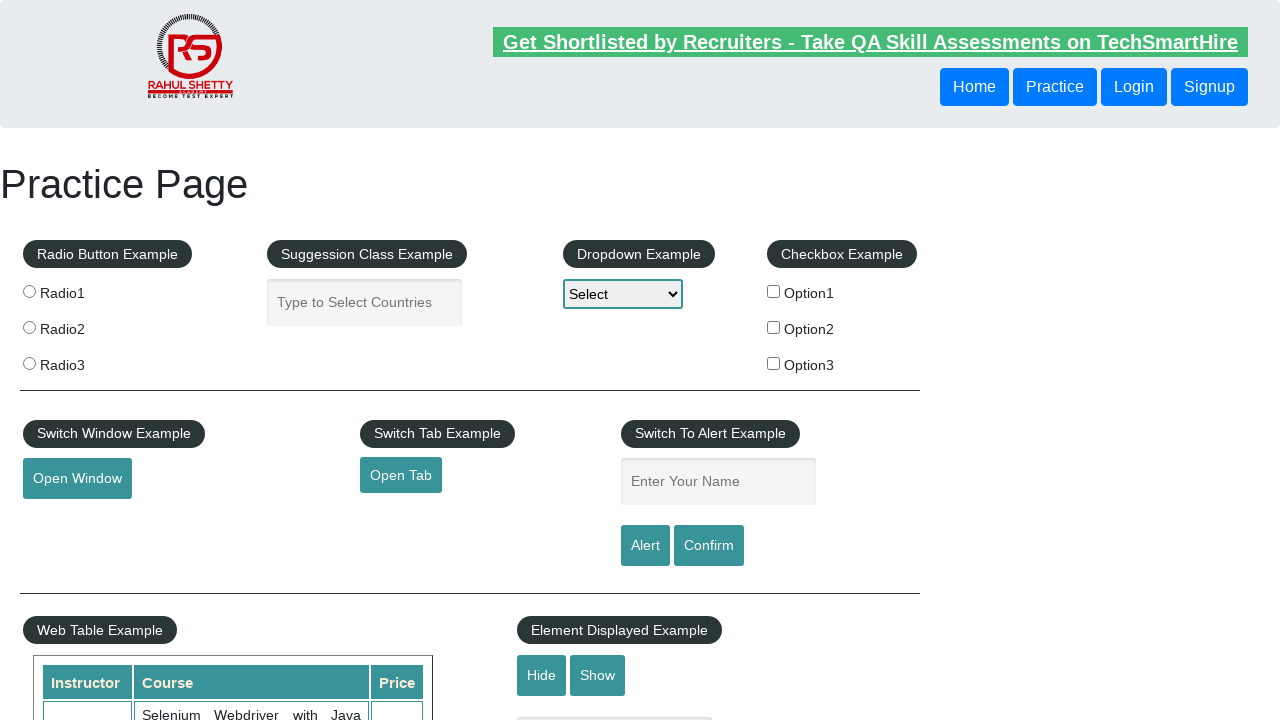

Waited 500ms for alert to be processed
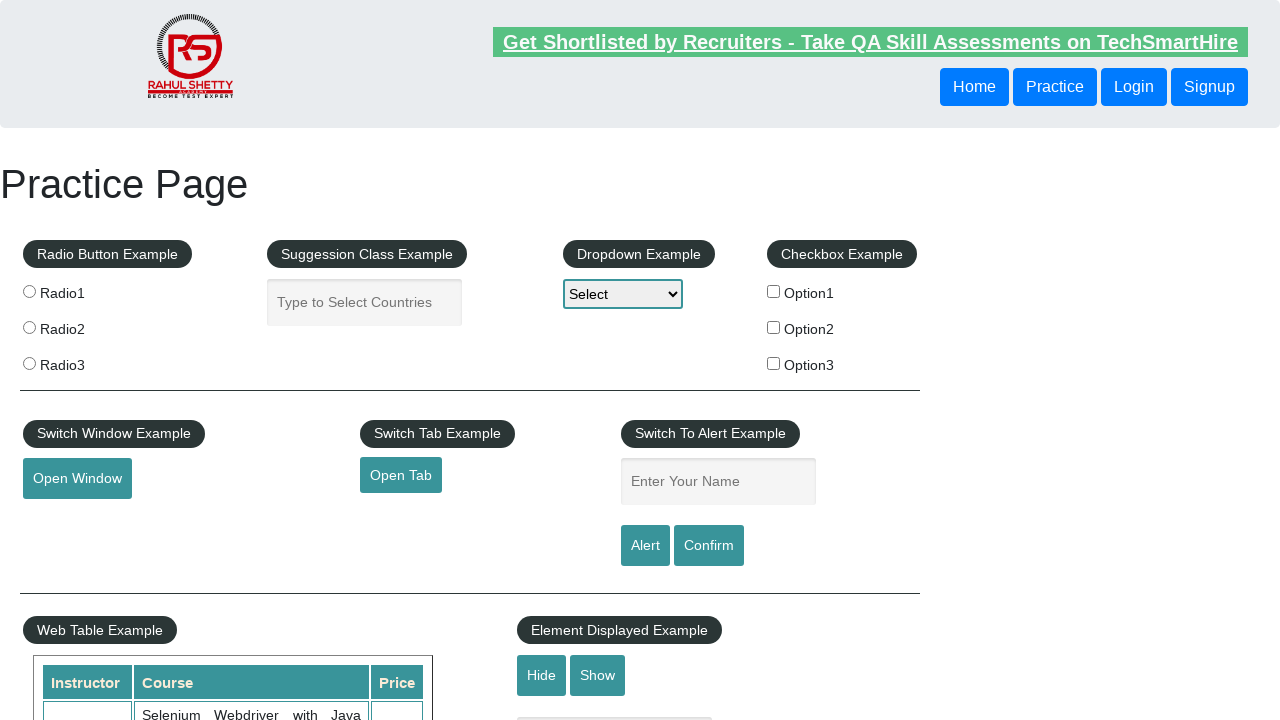

Set up dialog handler to dismiss confirm dialogs
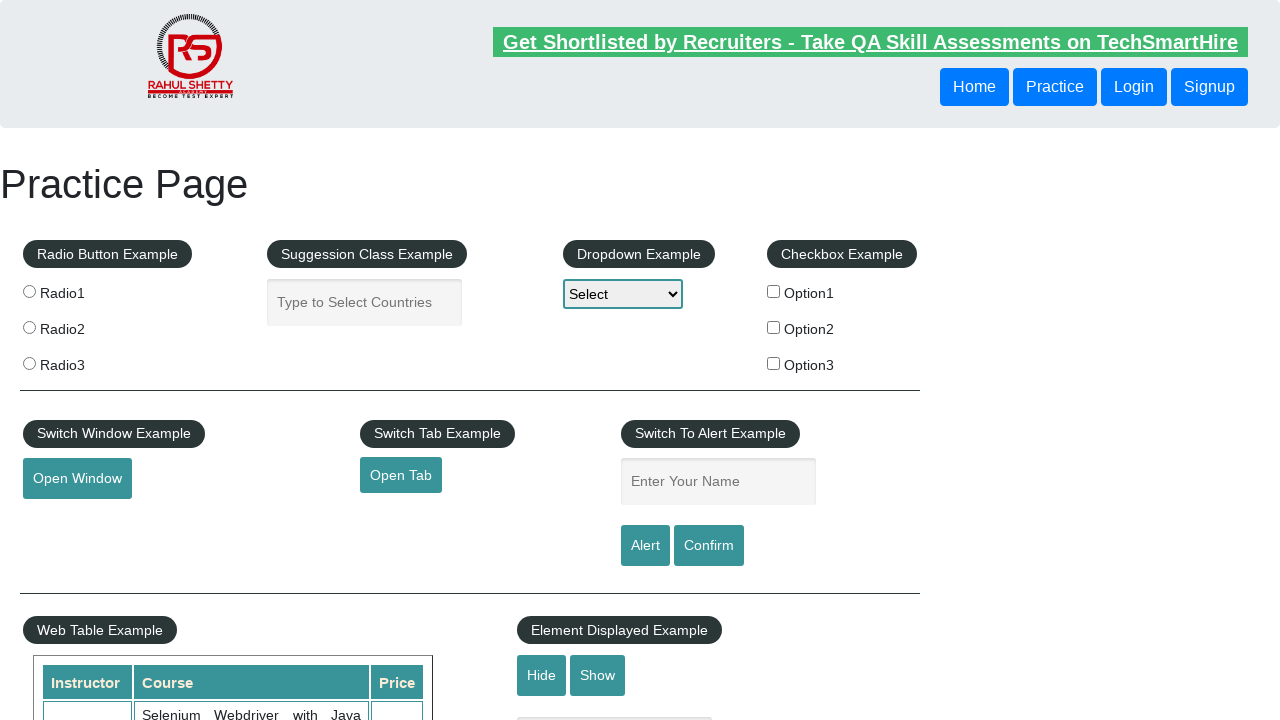

Clicked confirm button and dismissed the confirm dialog at (709, 546) on #confirmbtn
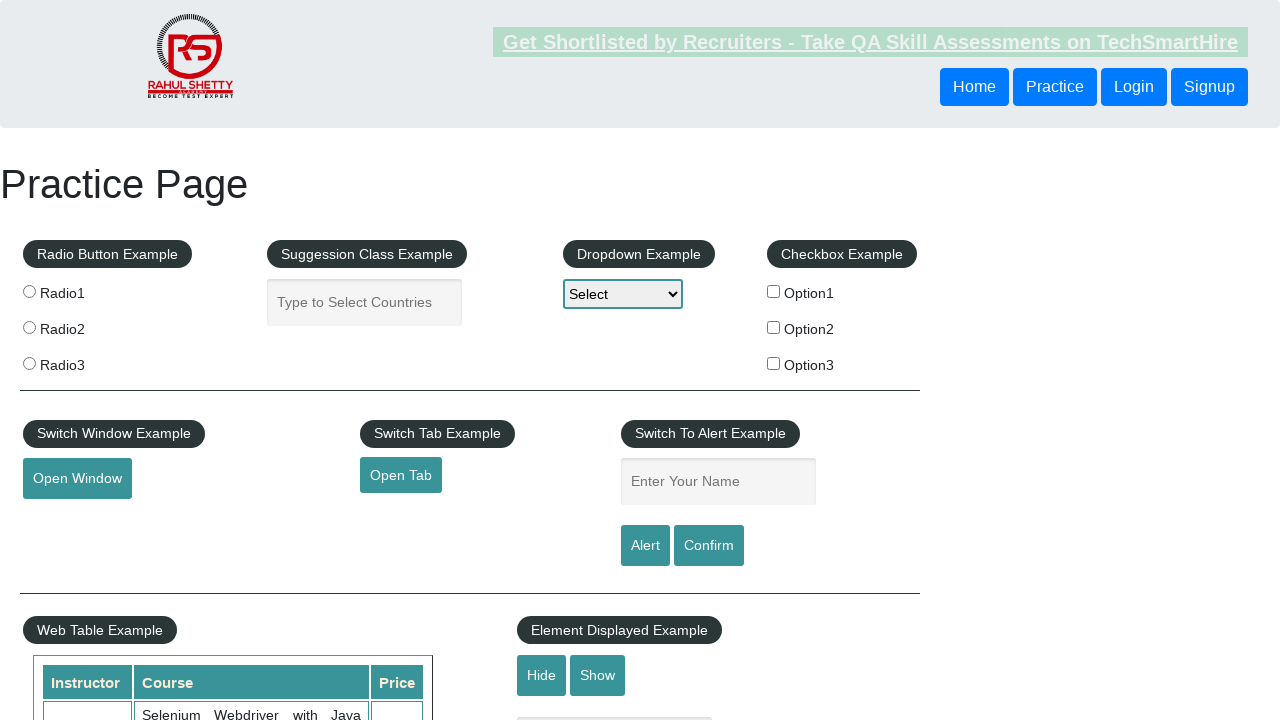

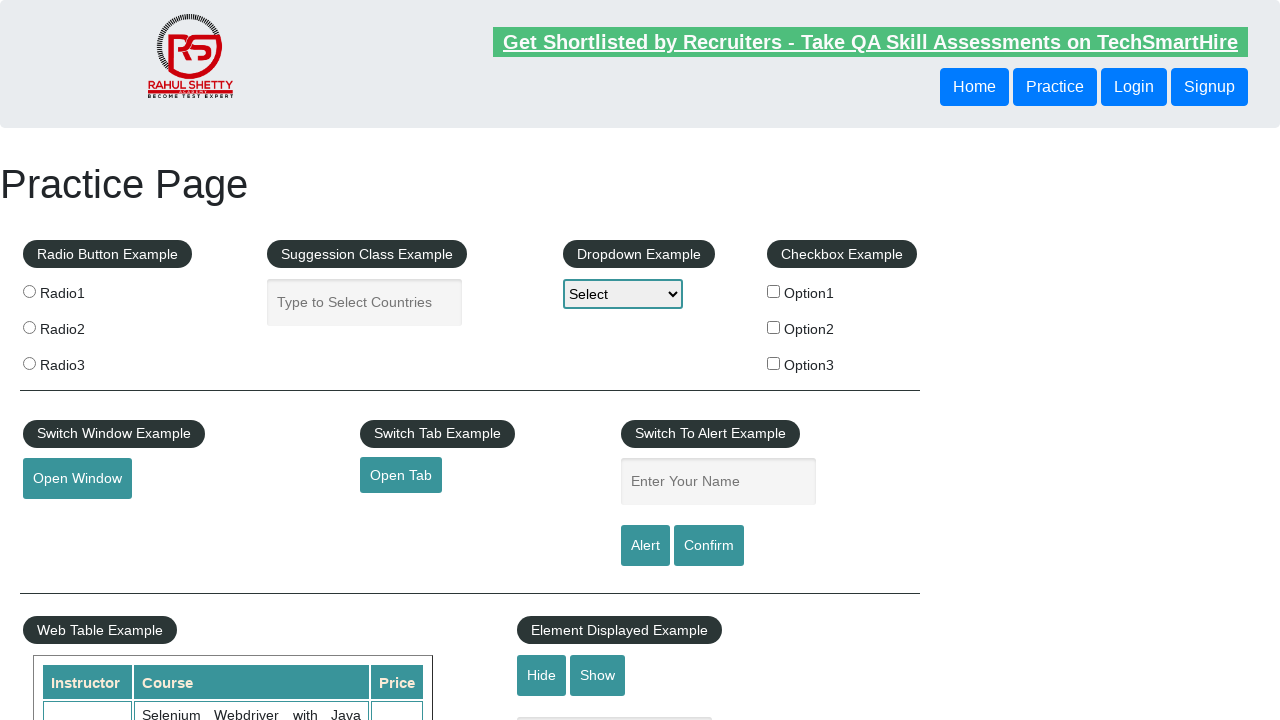